Tests navbar navigation by clicking Join menu and then Our story submenu option.

Starting URL: https://www.futurewomen.com/

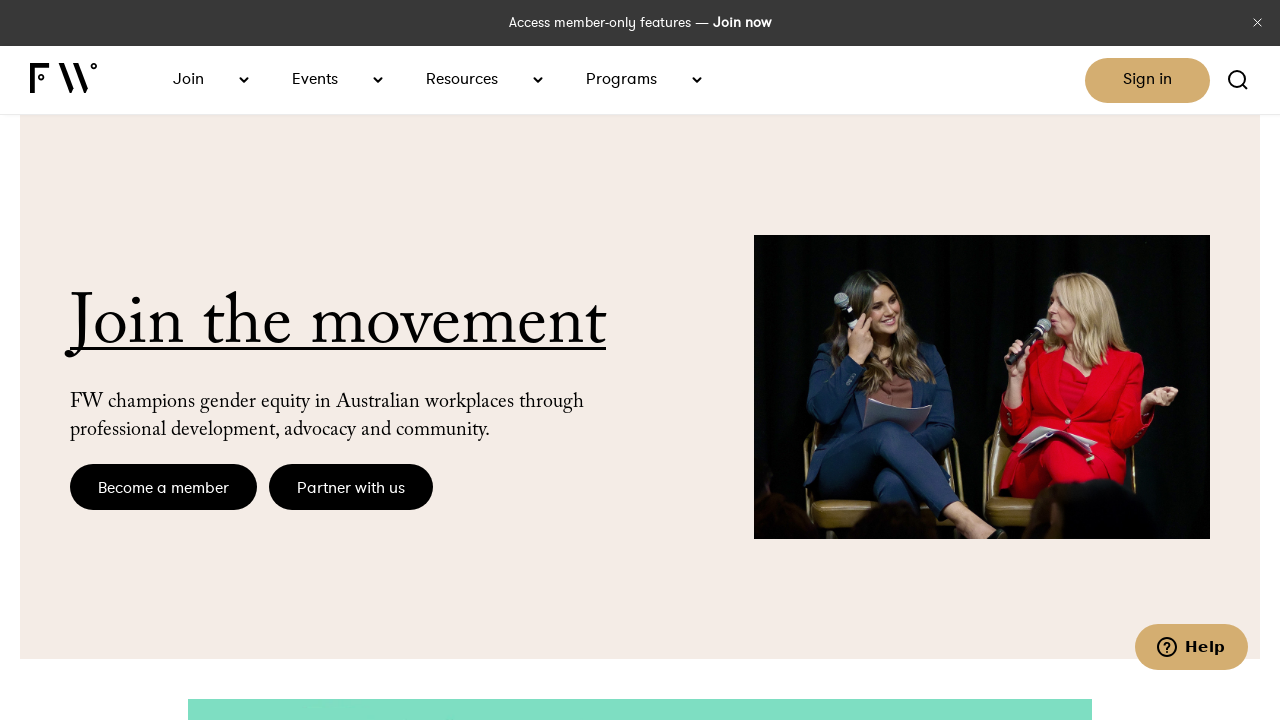

Clicked Join link in navbar at (196, 78) on internal:role=link[name="Join"s]
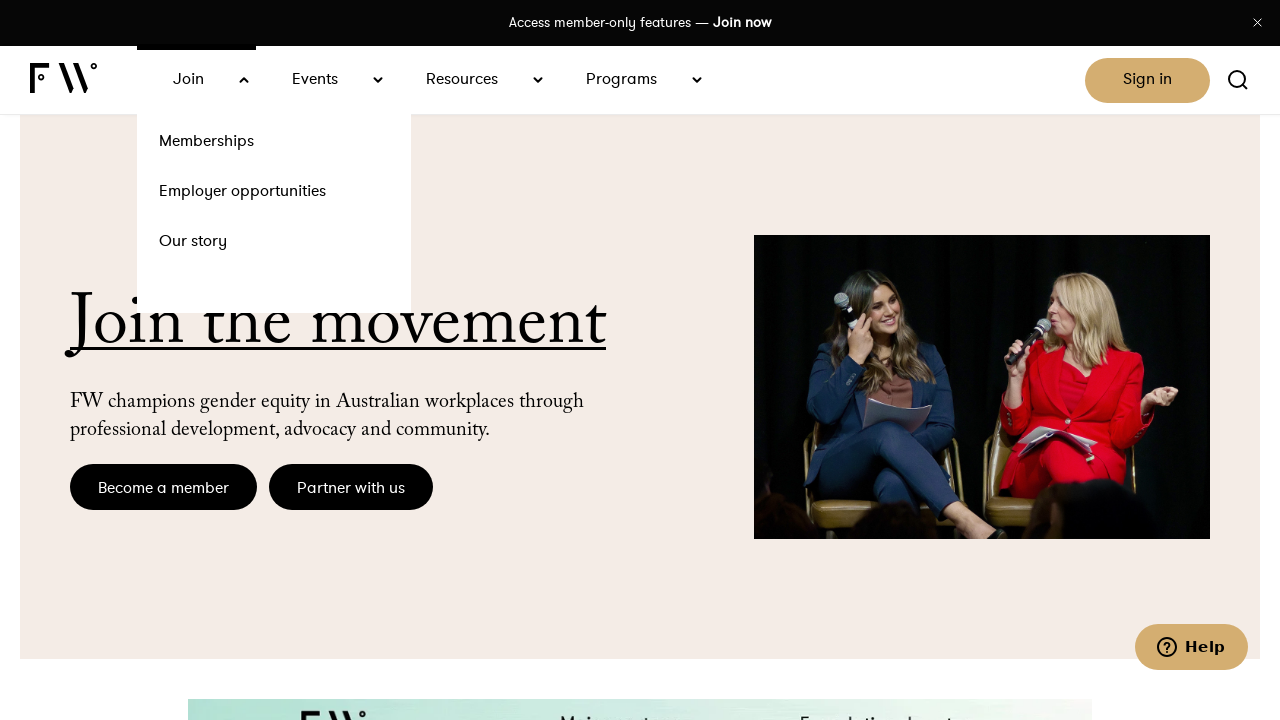

Clicked Our story submenu option at (274, 240) on internal:role=link[name="Our story"i]
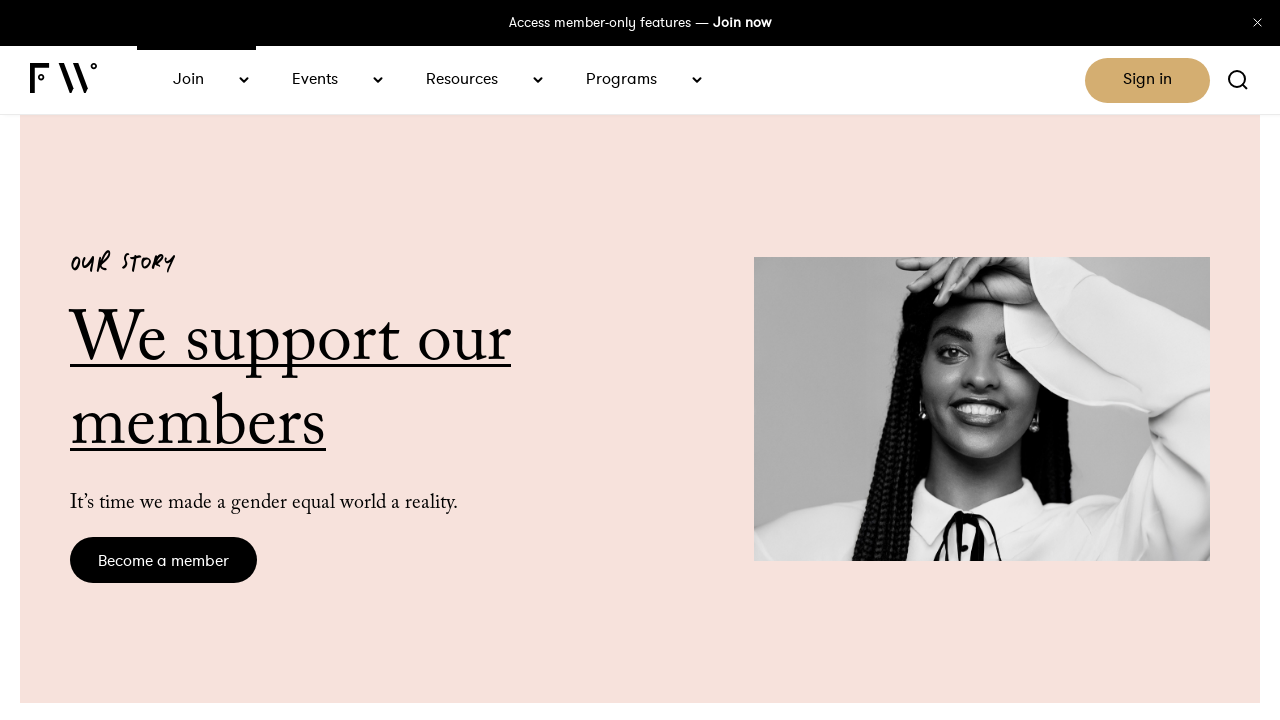

Verified content loaded by clicking 'WE SUPPORT OUR MEMBERS' text at (377, 385) on internal:text="WE SUPPORT OUR MEMBERS"i
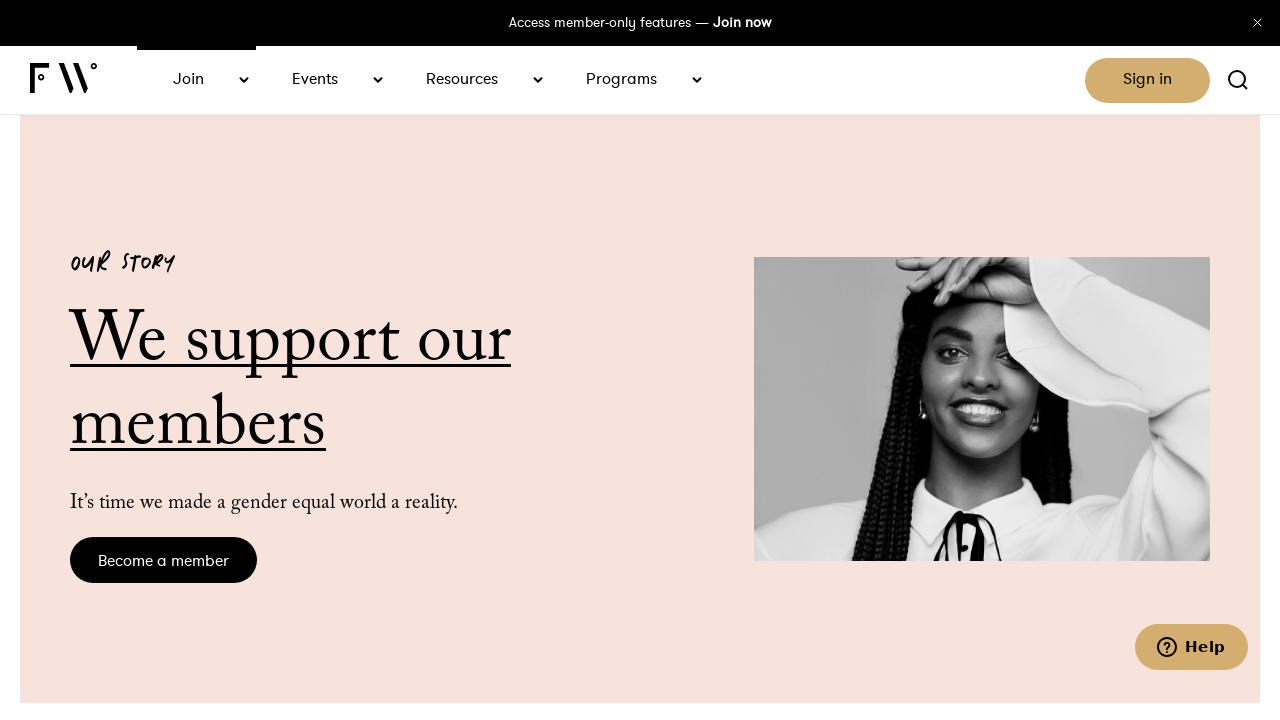

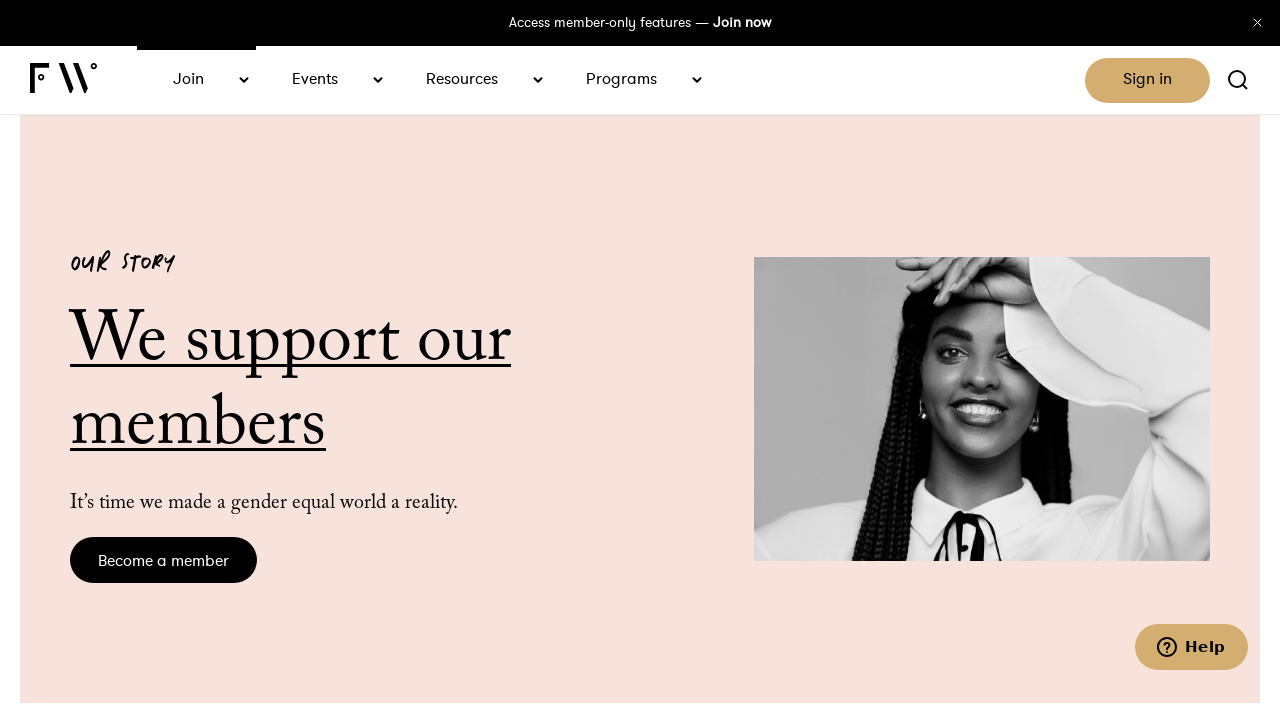